Tests various JavaScript alert interactions including simple alerts, timed alerts, confirmation dialogs, and prompt dialogs

Starting URL: https://demoqa.com/alerts

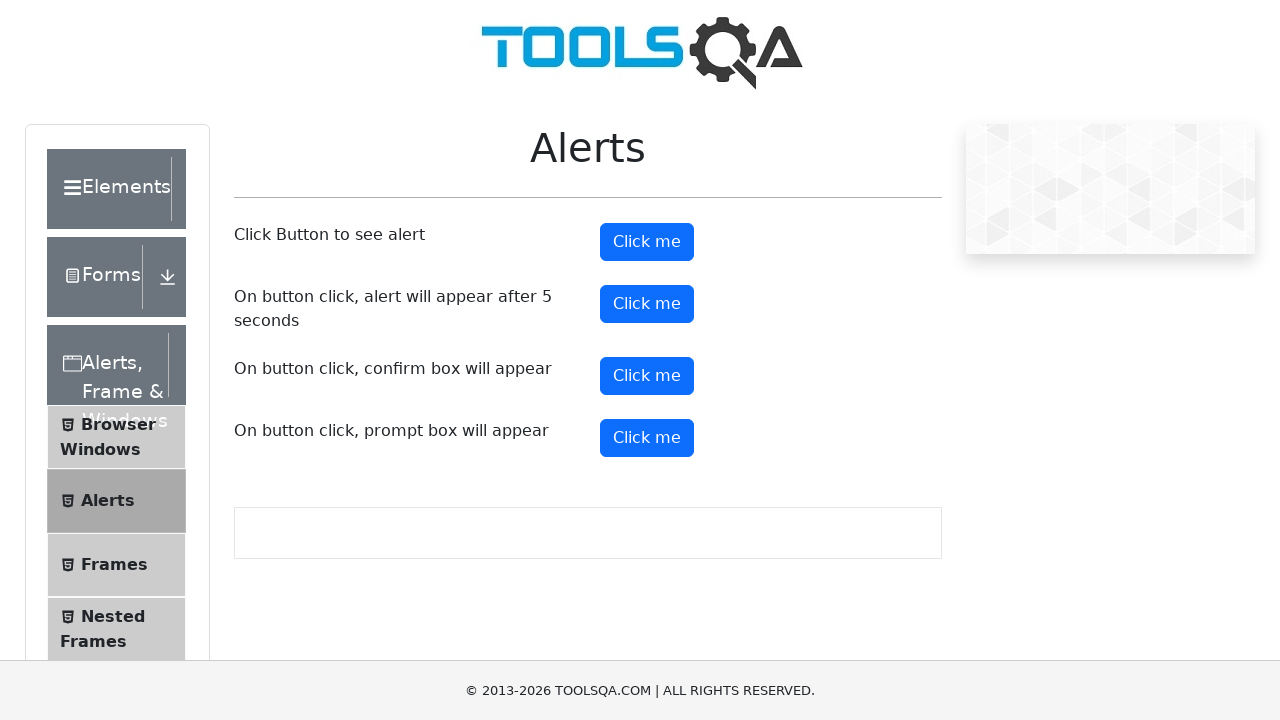

Clicked button to trigger simple alert at (647, 242) on #alertButton
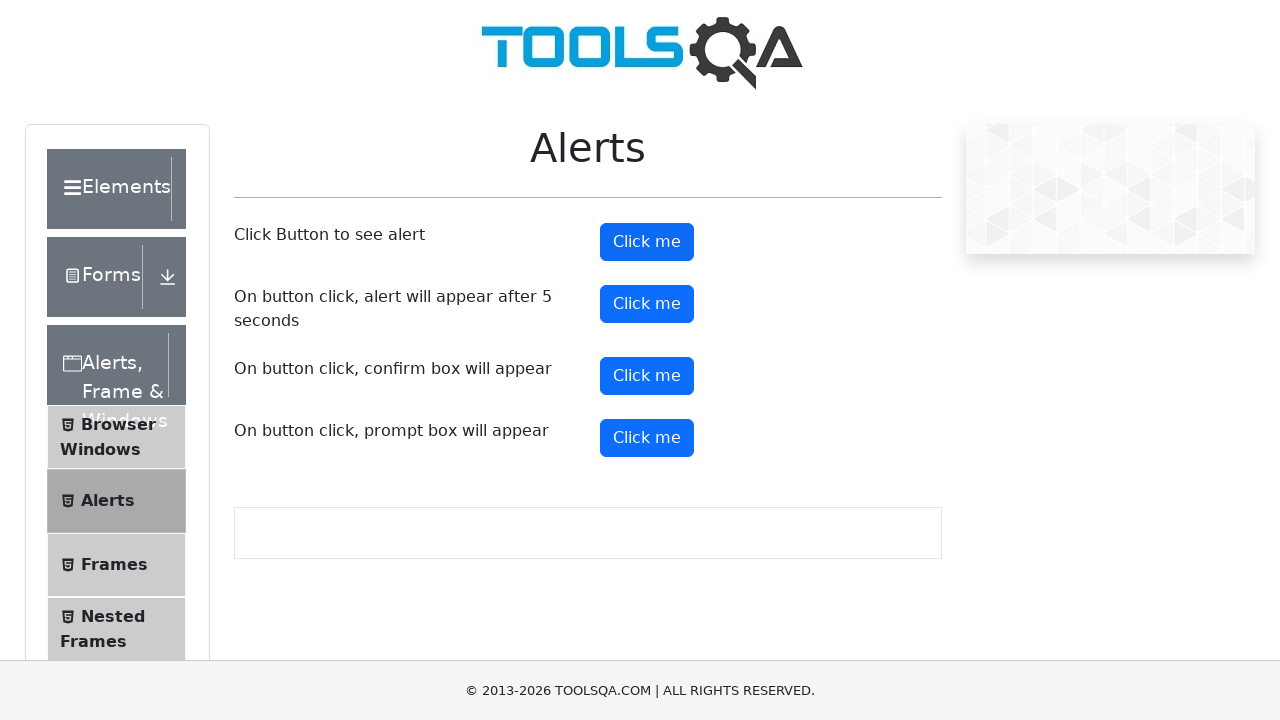

Set up dialog handler to accept alerts
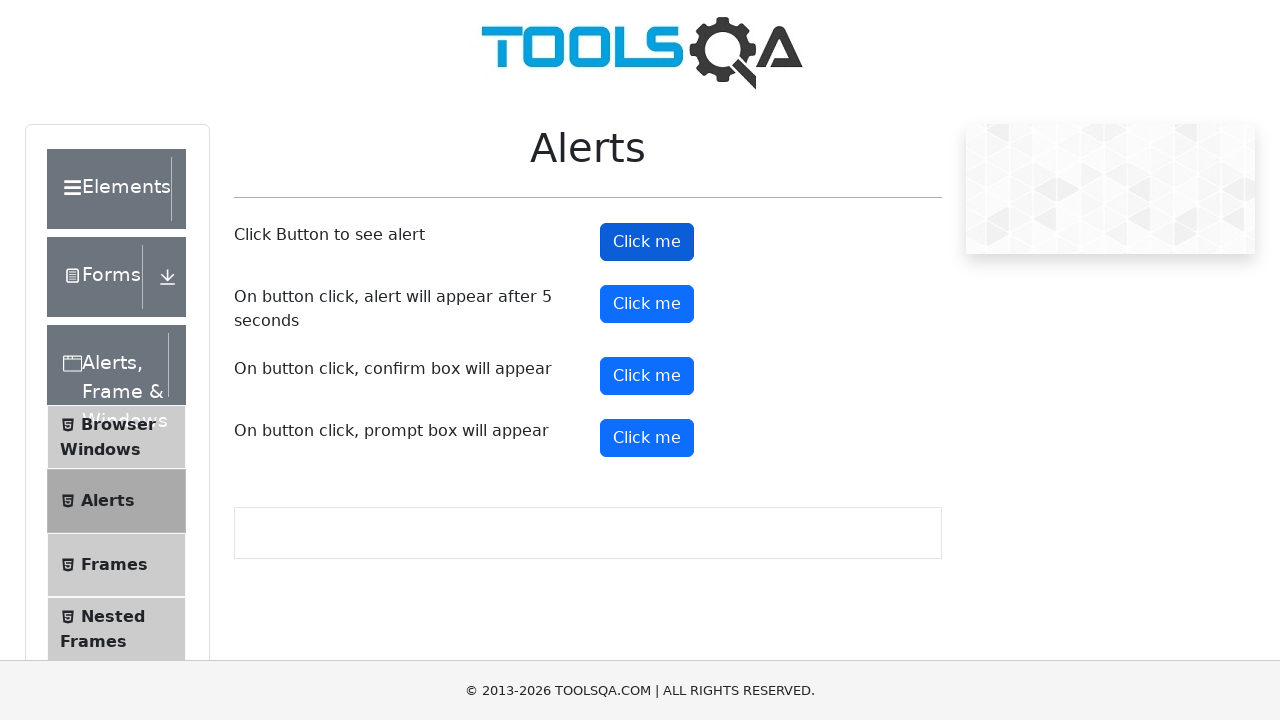

Clicked button that triggers alert after 5 seconds at (647, 304) on #timerAlertButton
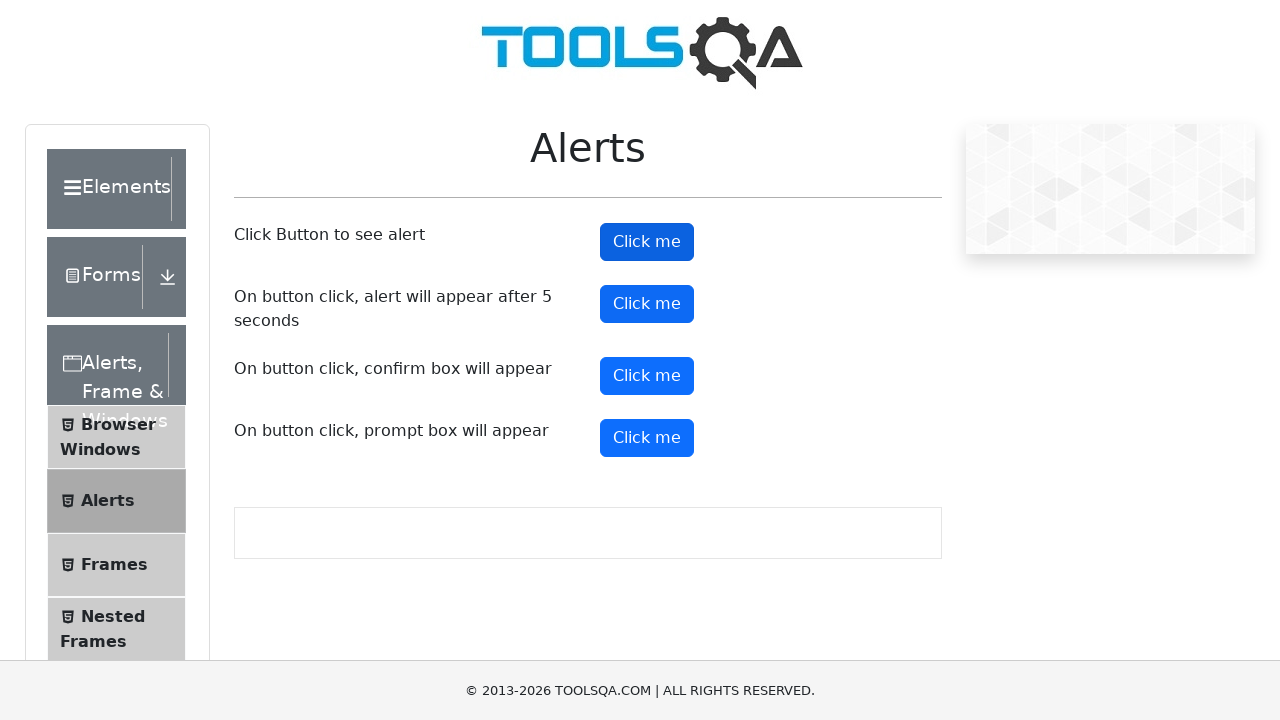

Waited 5 seconds for timed alert to appear and be handled
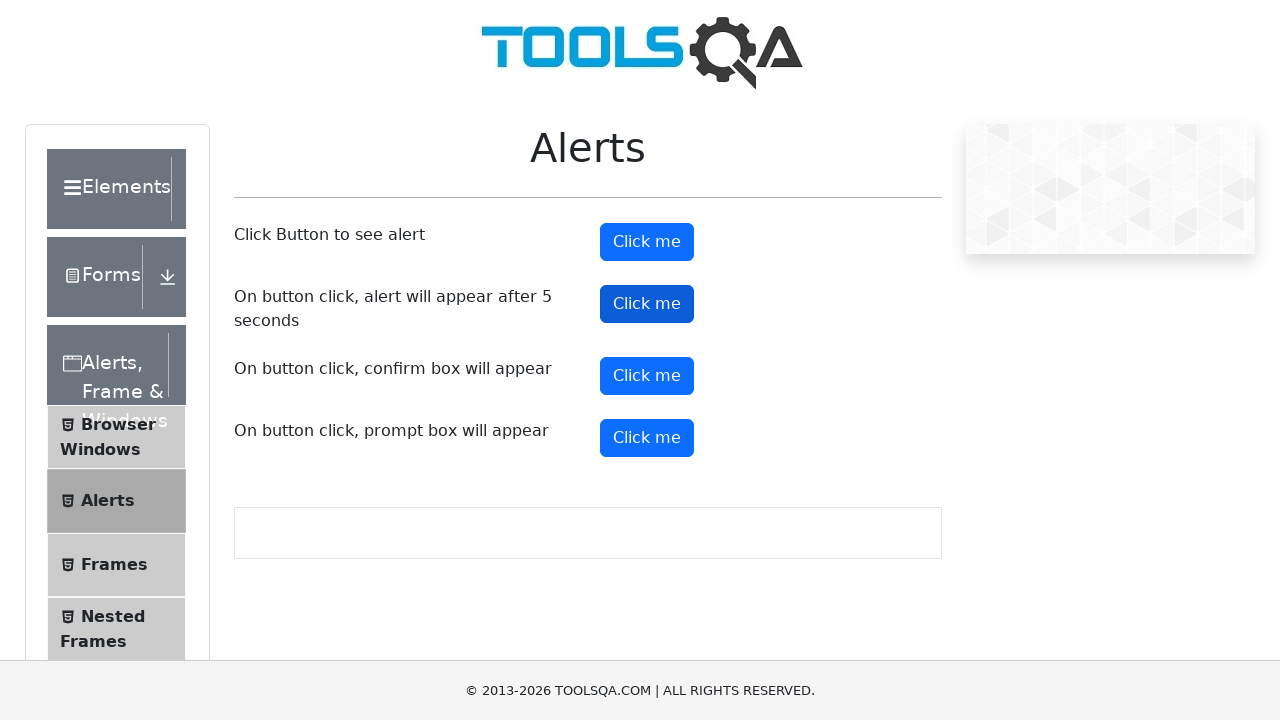

Clicked button to trigger confirmation dialog at (647, 376) on #confirmButton
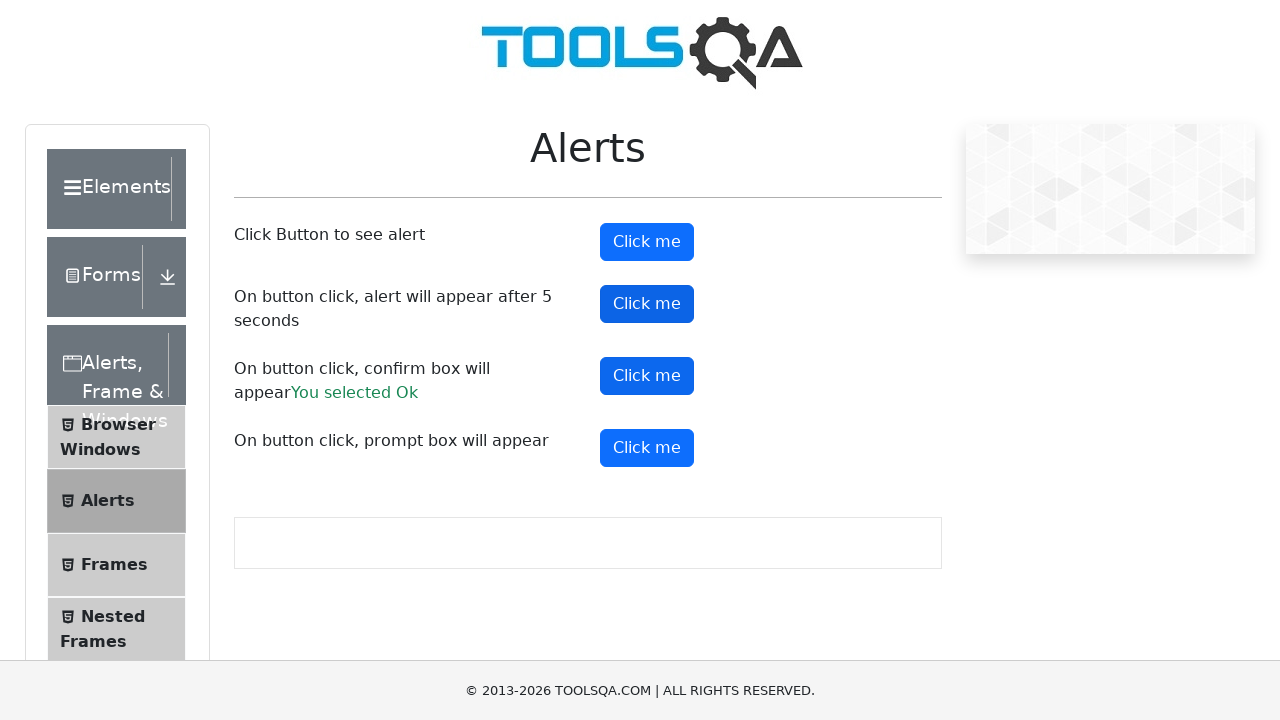

Set up dialog handler to accept prompt with text 'I Am Nilesh'
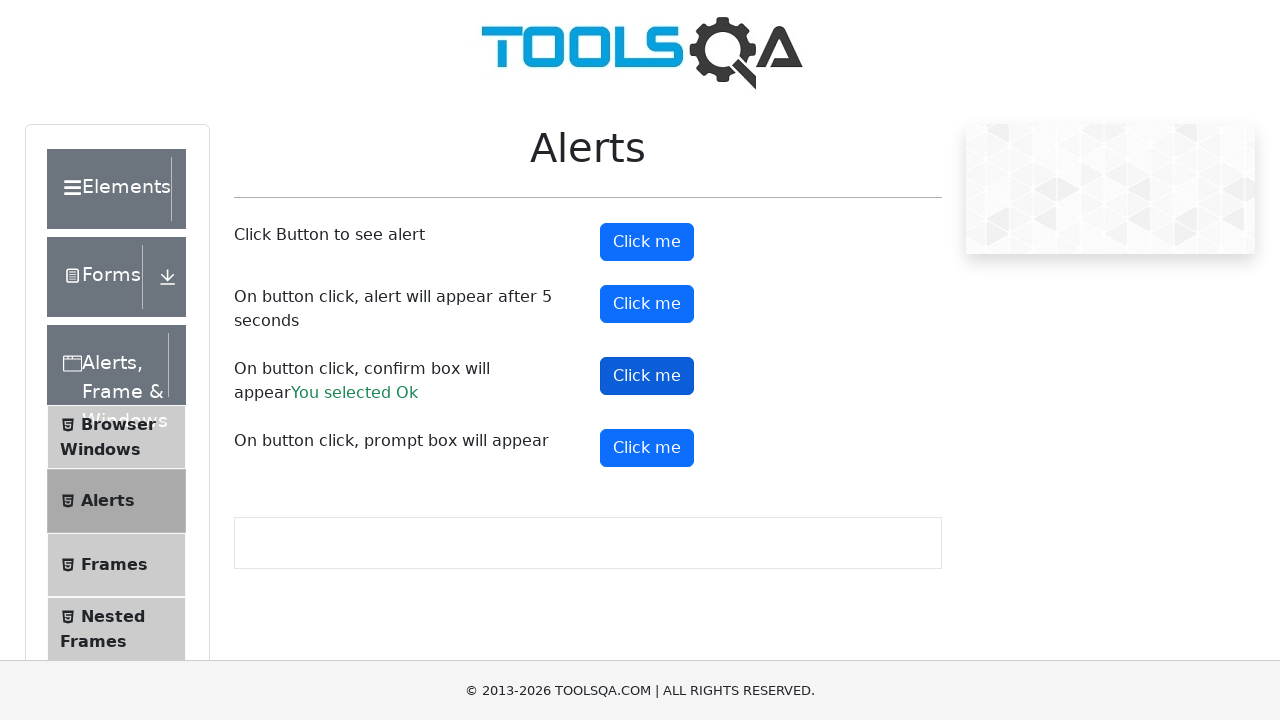

Clicked button to trigger prompt dialog at (647, 448) on #promtButton
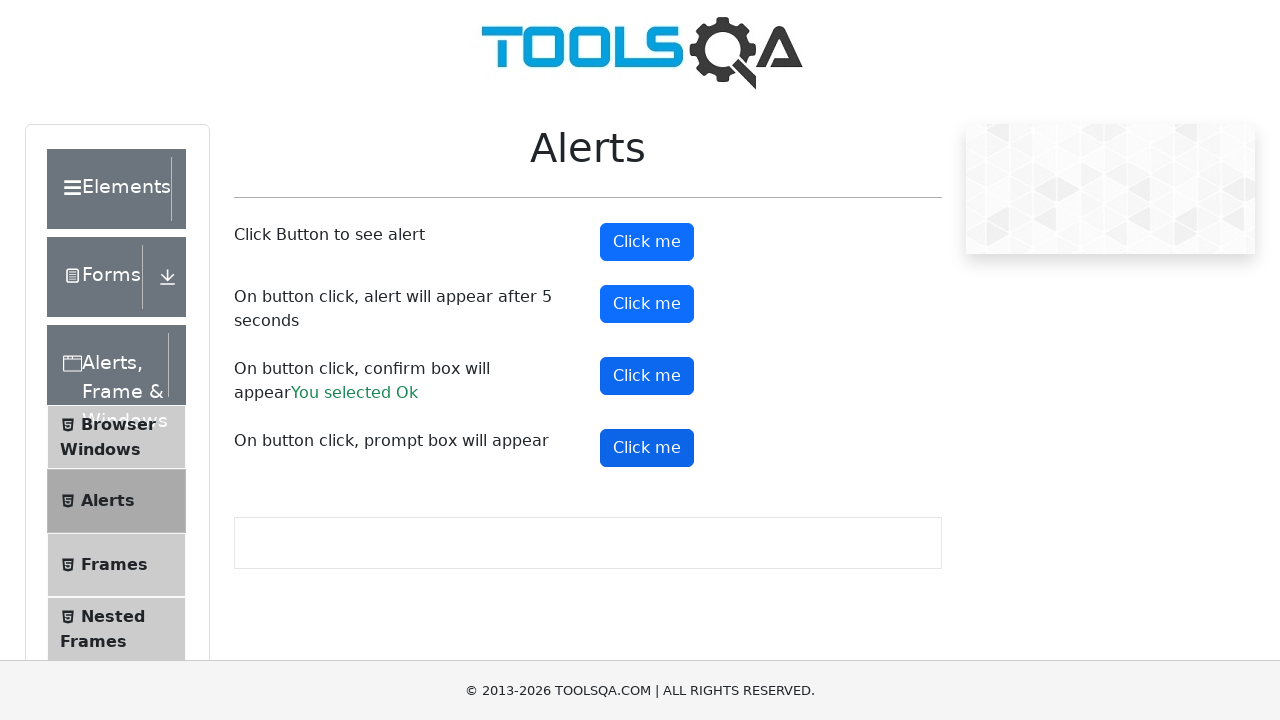

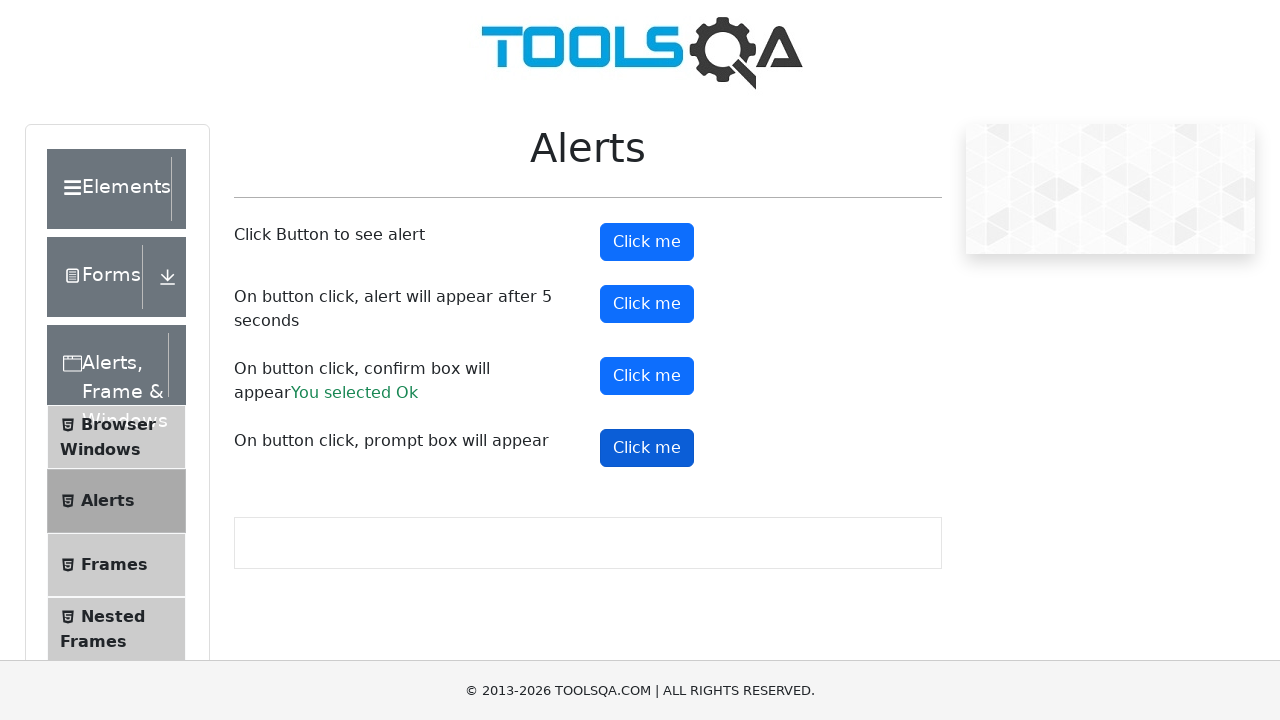